Tests registration form validation with invalid email format, verifying appropriate error messages

Starting URL: https://alada.vn/tai-khoan/dang-ky.html

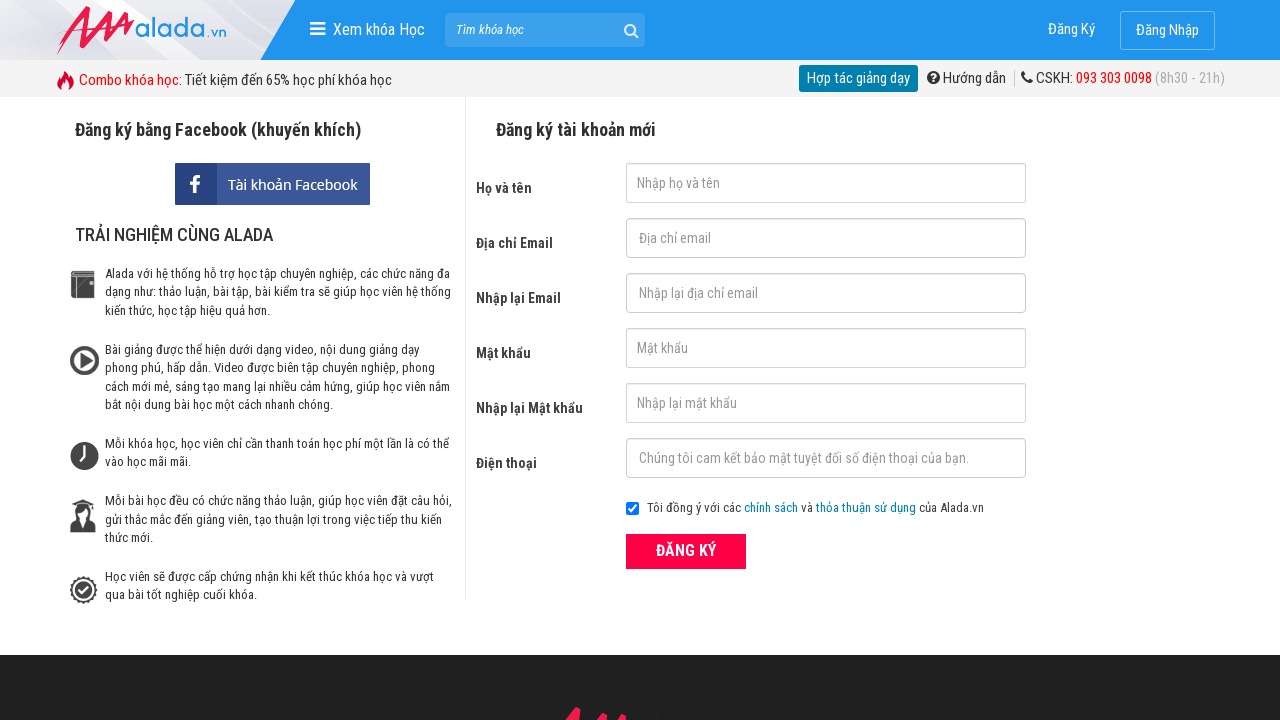

Filled firstname field with 'Tao Luyen' on #txtFirstname
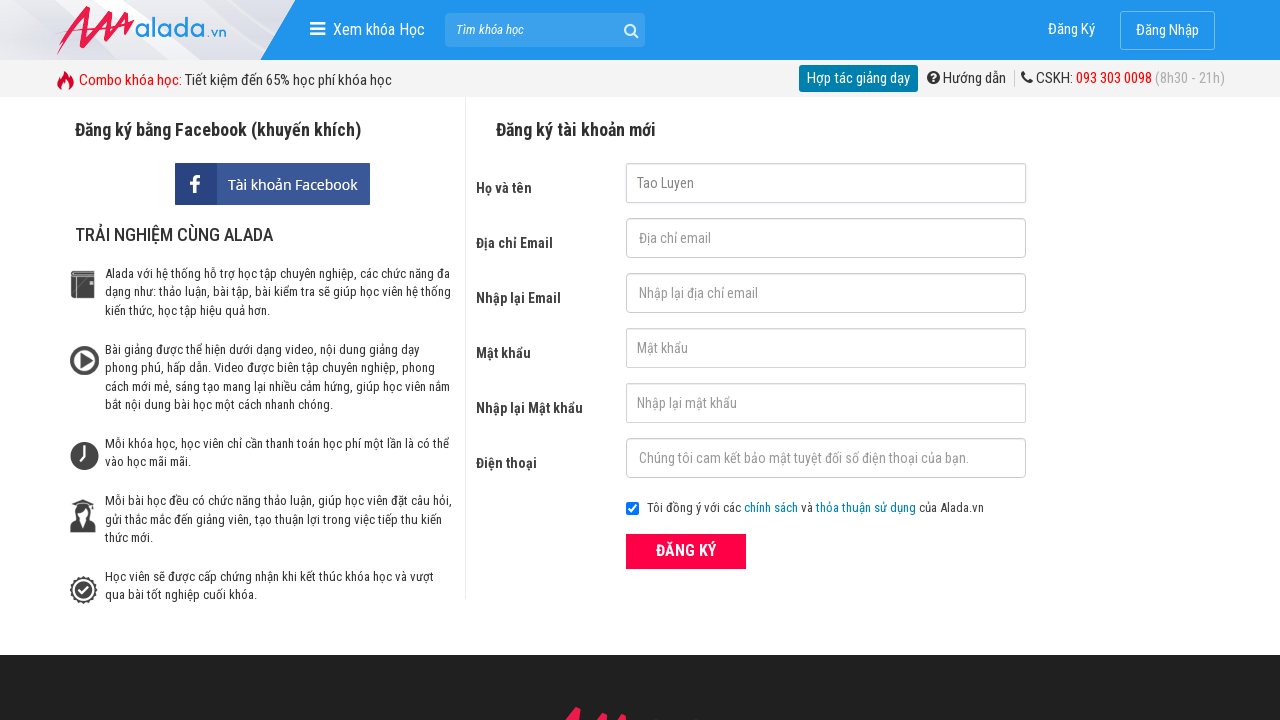

Filled email field with invalid email format '123luyen@@mail' on #txtEmail
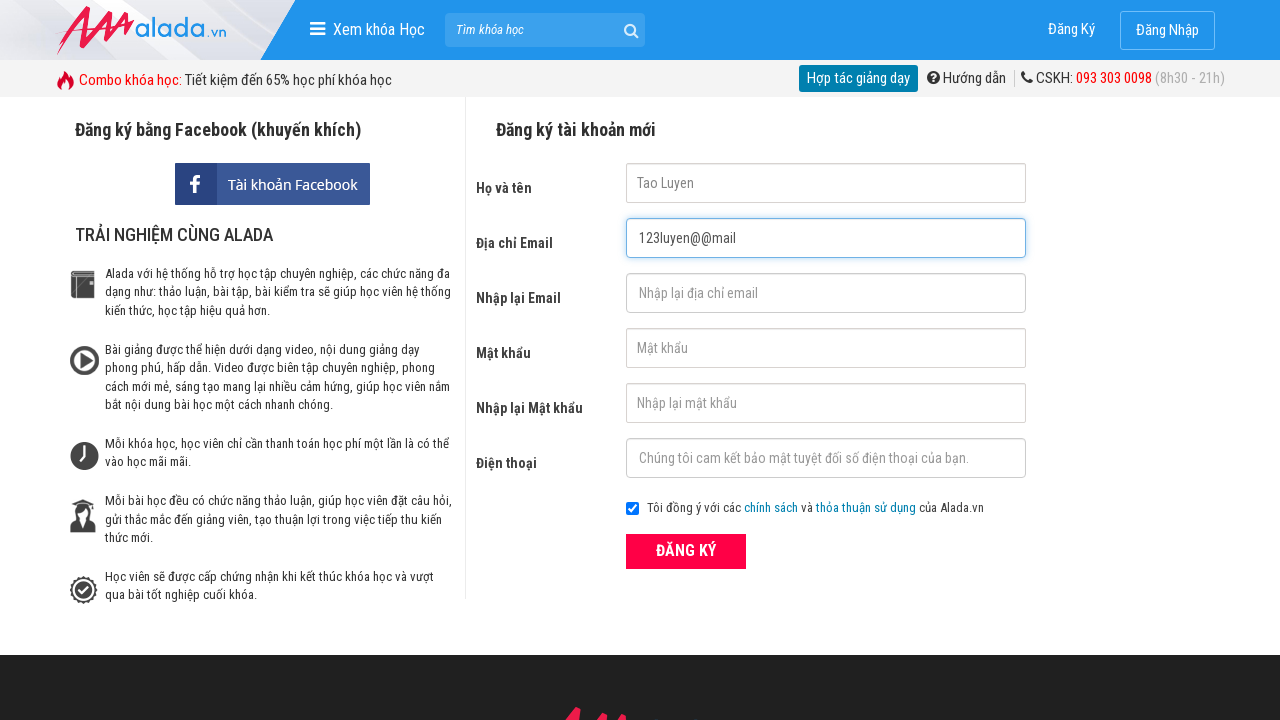

Filled confirm email field with invalid email format '123luyen@@mail' on #txtCEmail
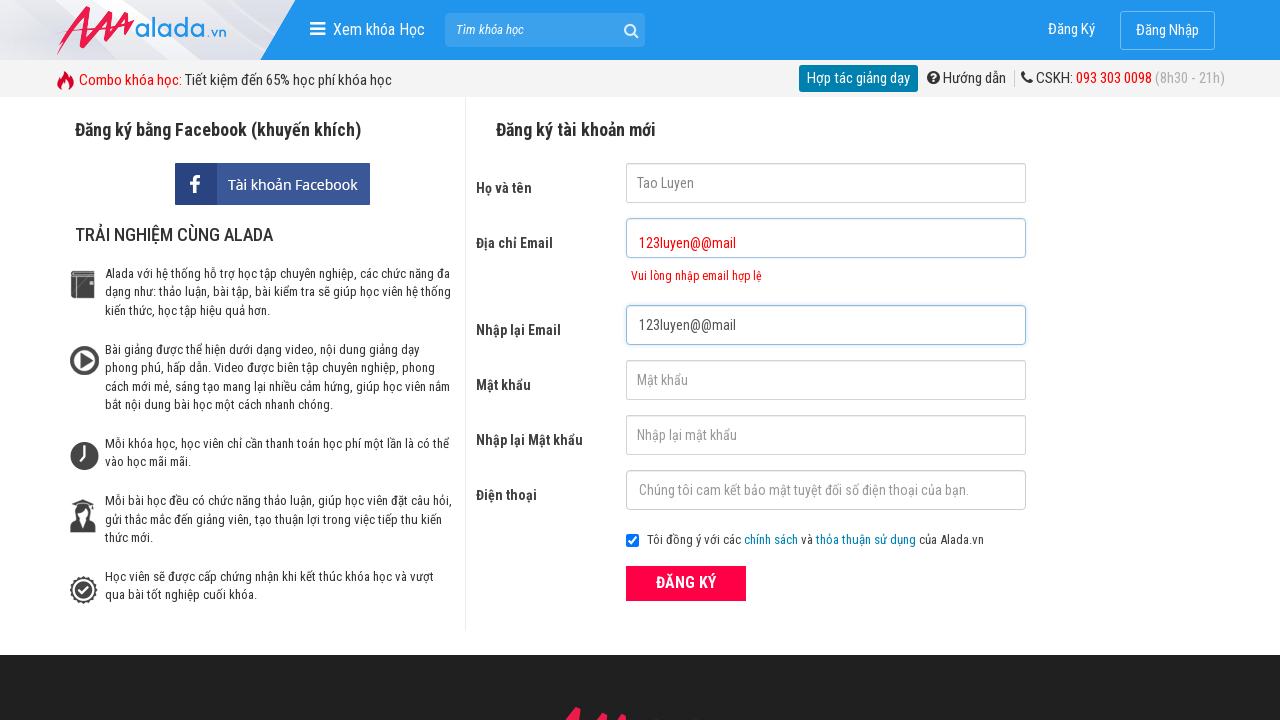

Filled password field with '123456' on #txtPassword
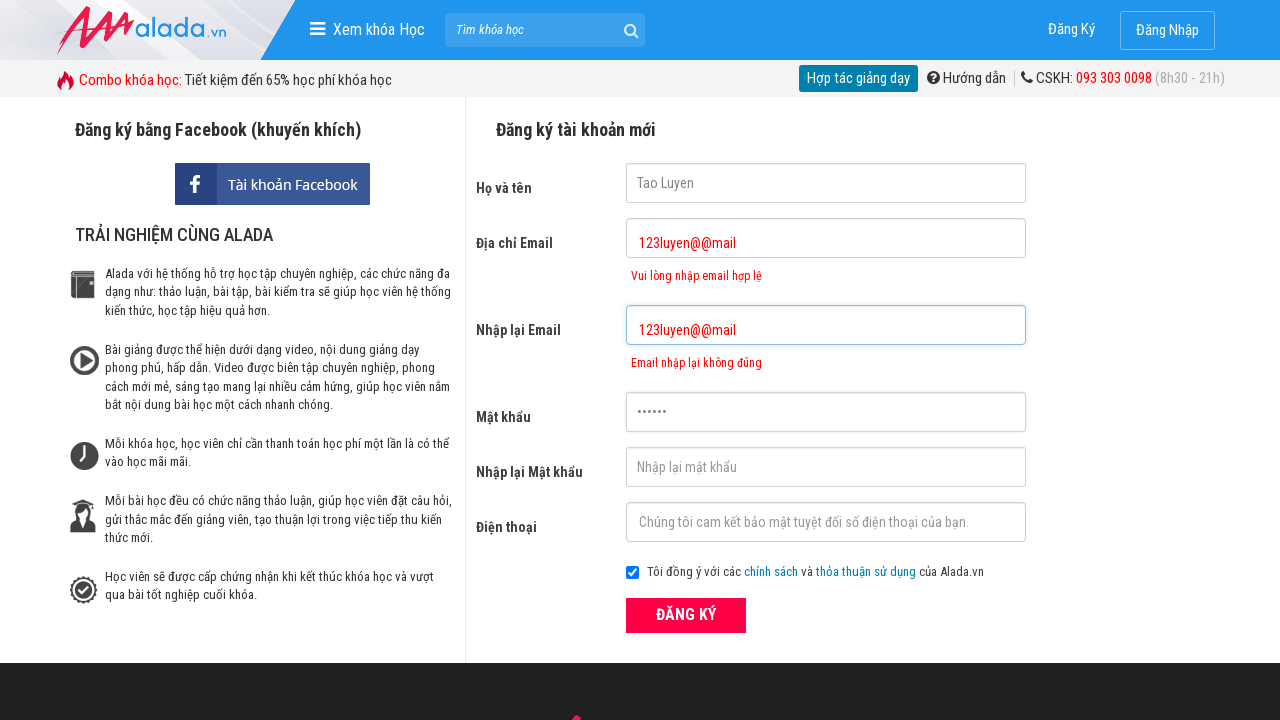

Filled confirm password field with '123456' on #txtCPassword
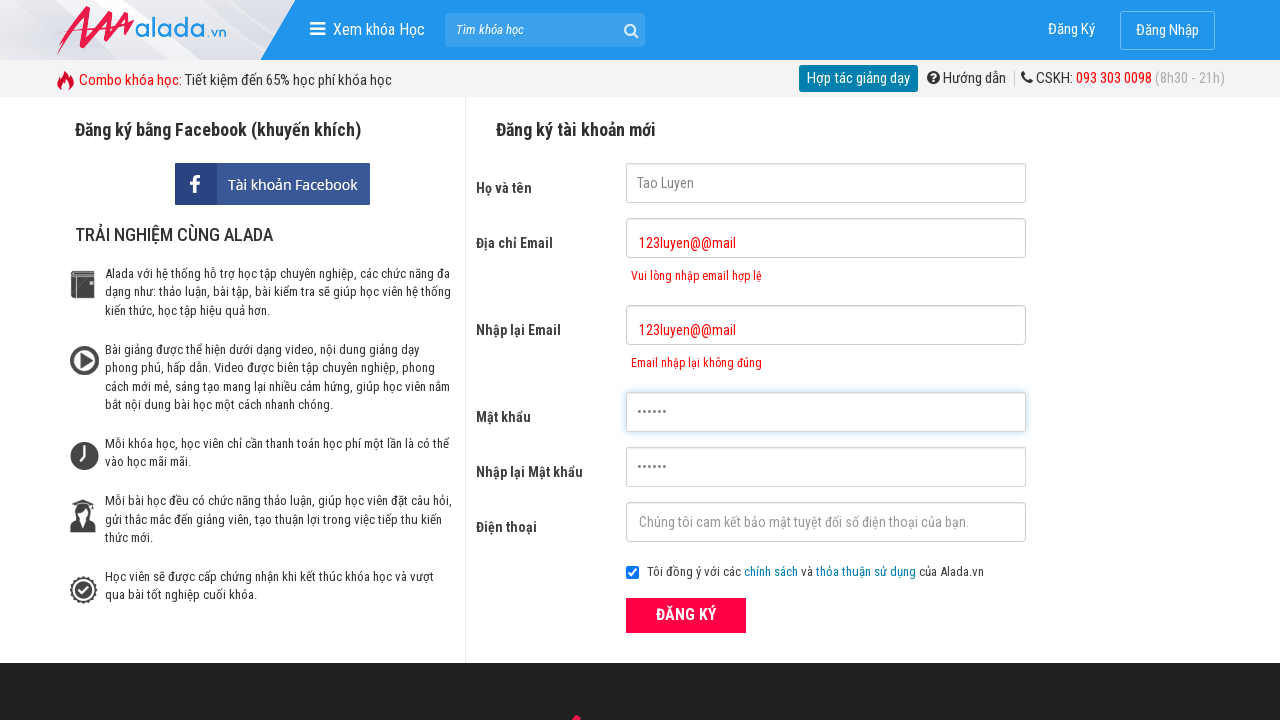

Filled phone field with '0987654312' on #txtPhone
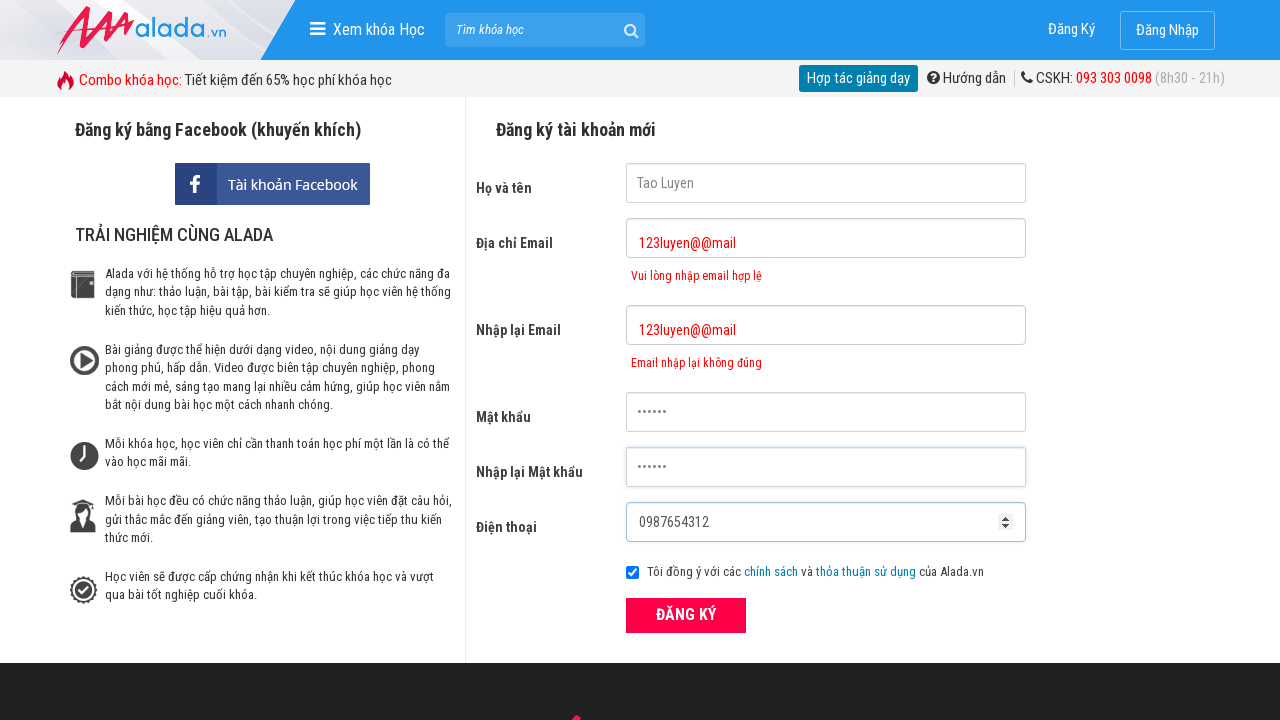

Clicked ĐĂNG KÝ (Register) button at (686, 615) on xpath=//form[@id='frmLogin']//button[text()='ĐĂNG KÝ']
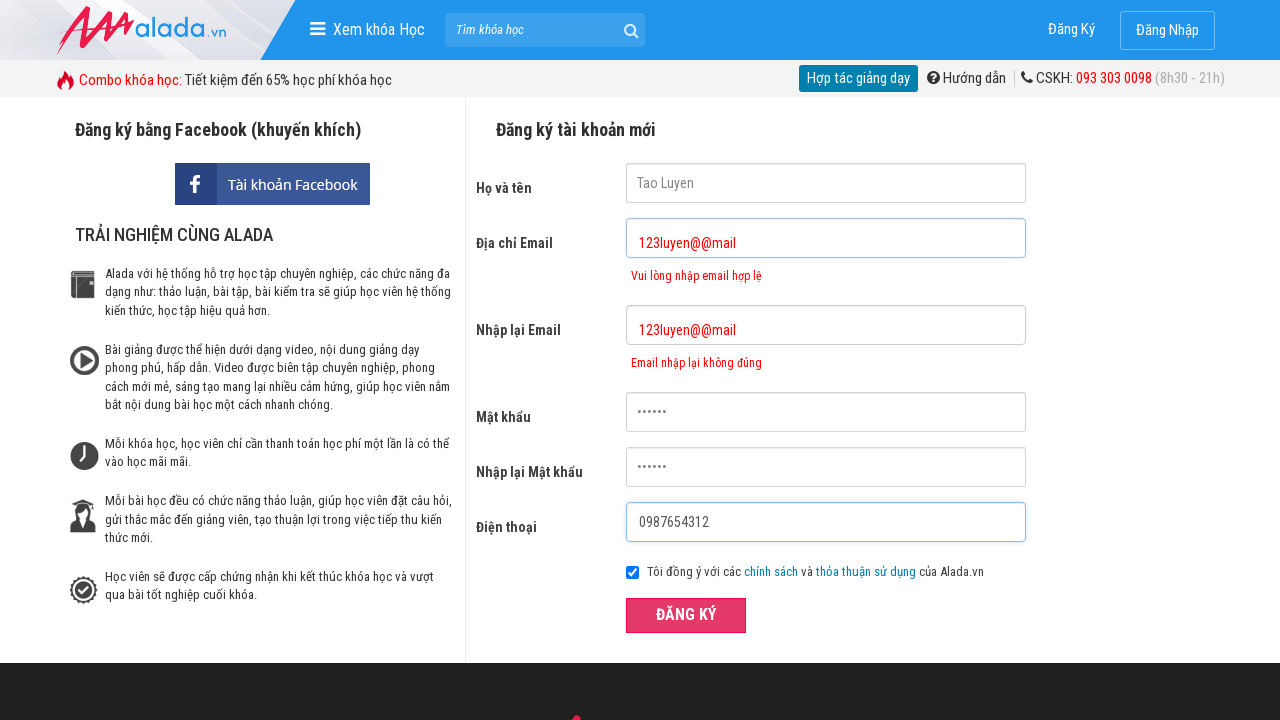

Email error message appeared, validating invalid email format rejection
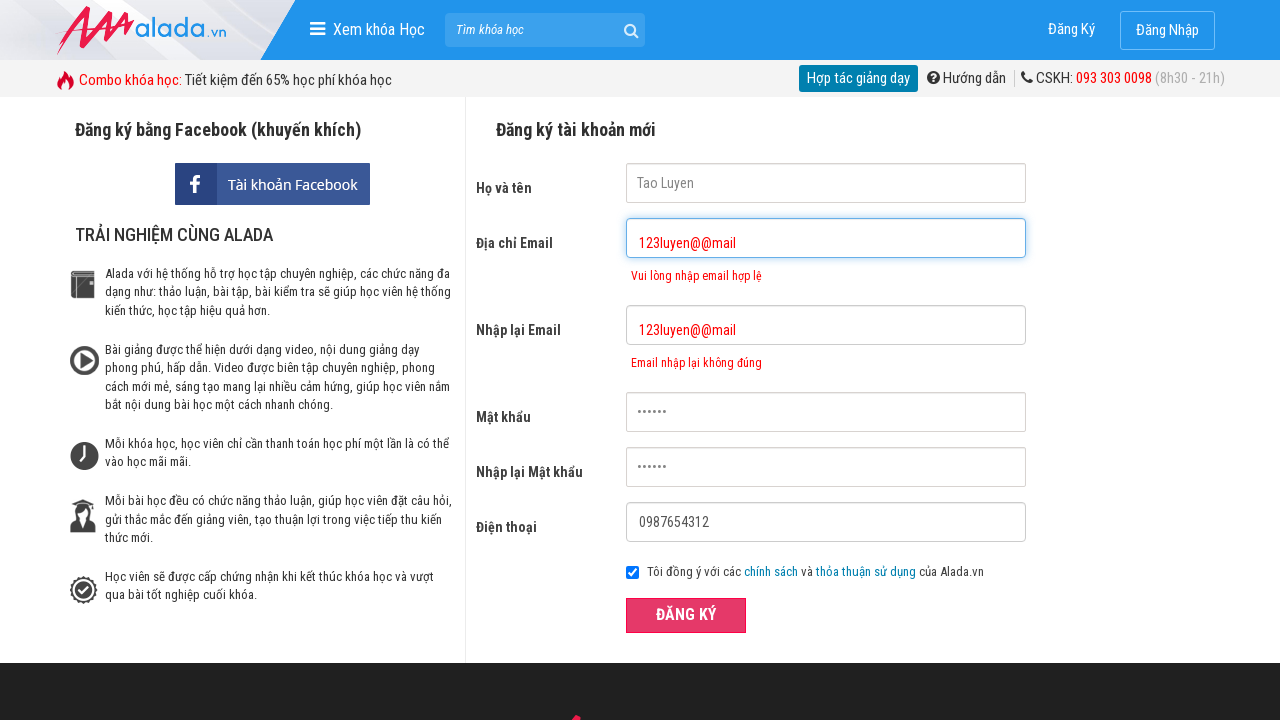

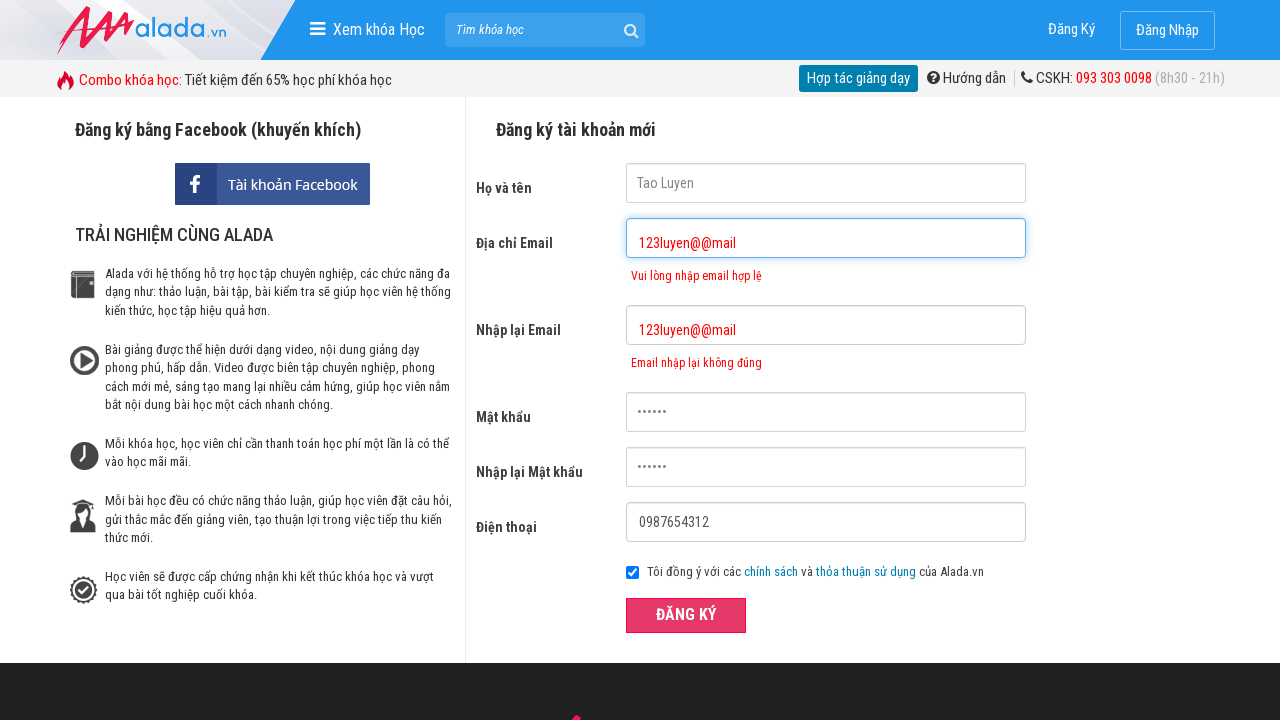